Tests the CloudPlexo training contact form by selecting course funding source, training course type, filling in personal details (first name, last name, phone number, email), and submitting the form.

Starting URL: https://www.cloudplexo.com/contact-training/

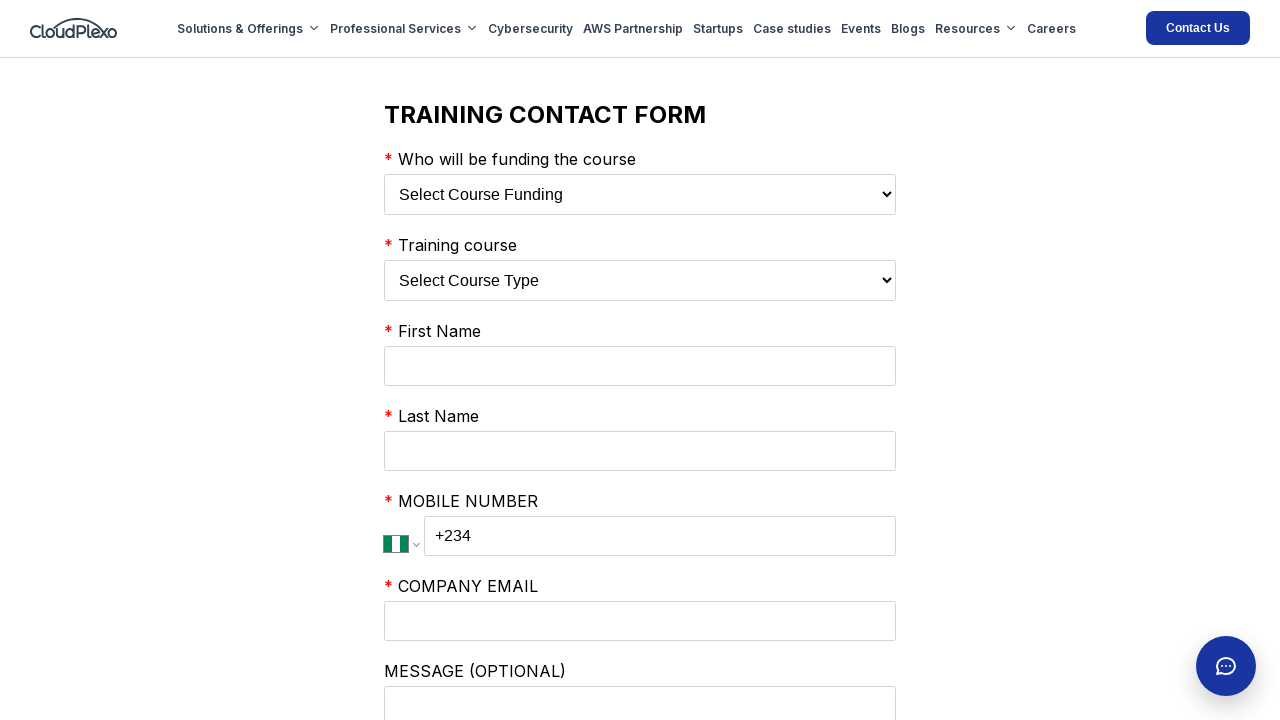

Selected 'My Employer' as course funding source on select:has(option[value='My Employer'])
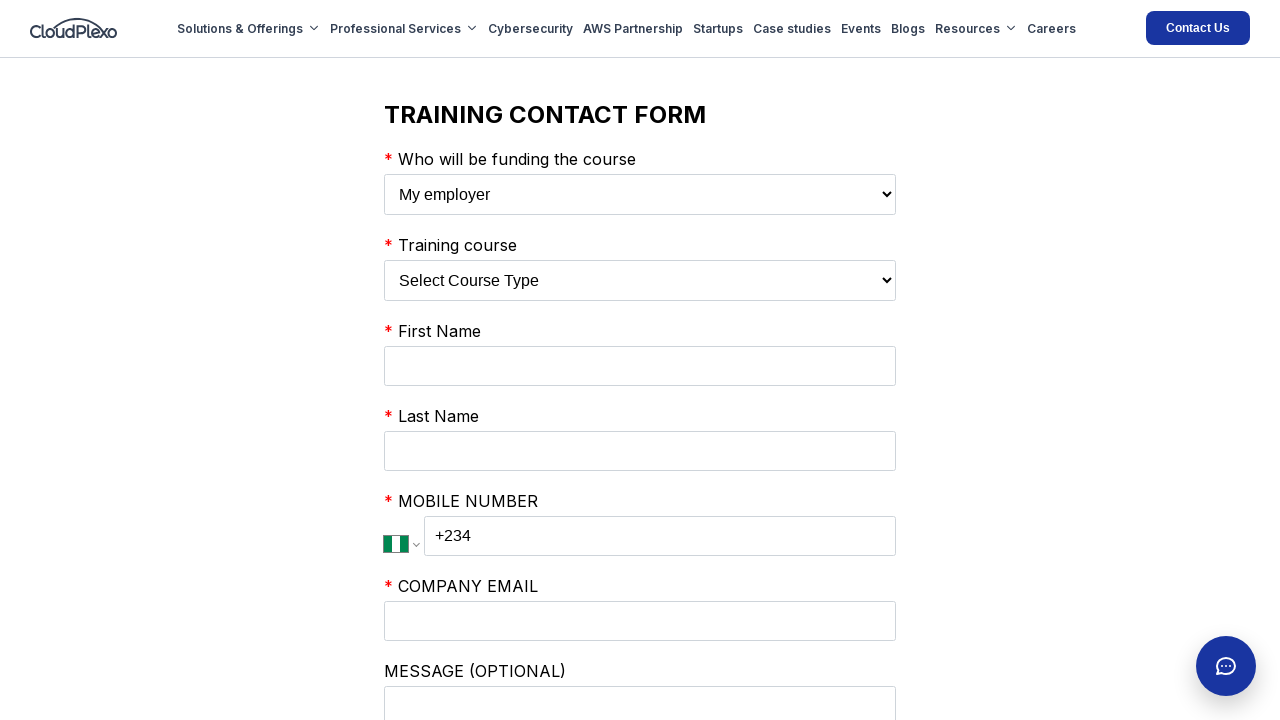

Selected 'AWS CERTIFIED SOLUTIONS ARCHITECT COURSE' as training course type on select:has(option[value='AWS CERTIFIED SOLUTIONS ARCHITECT COURSE'])
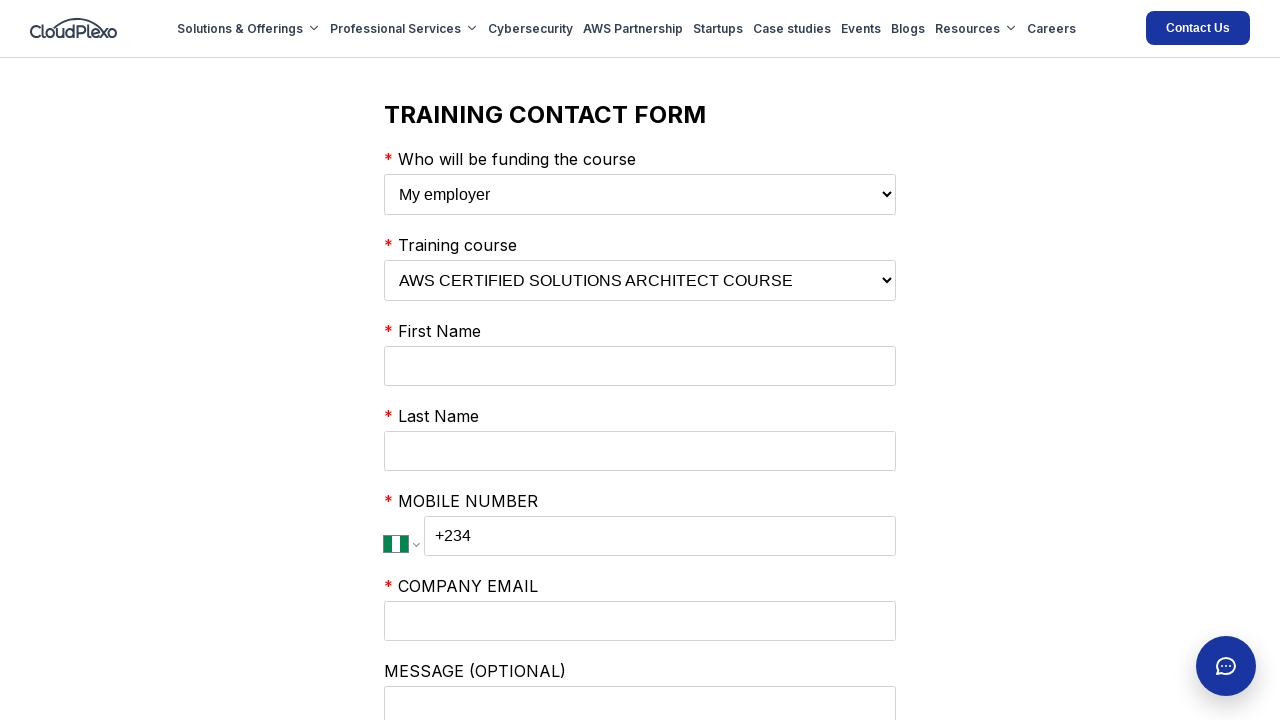

Filled in first name: 'Michael' on input[name='firstName']
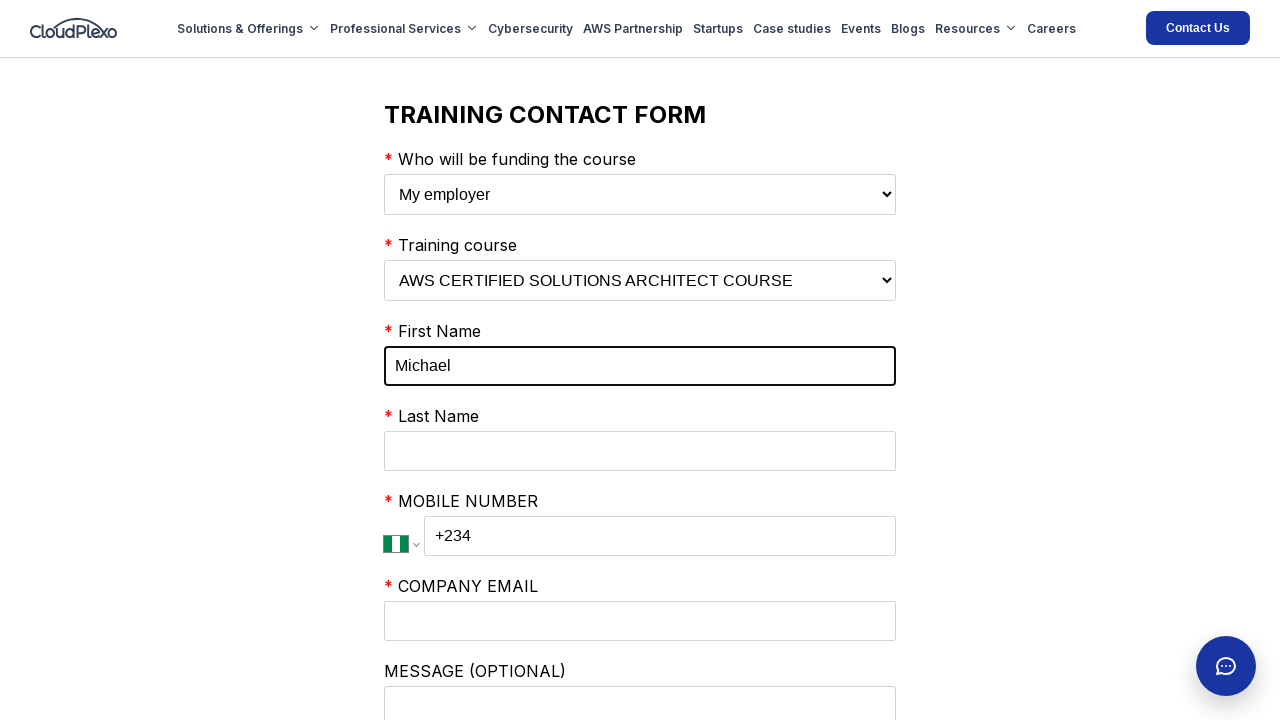

Filled in last name: 'Thompson' on input[name='lastName']
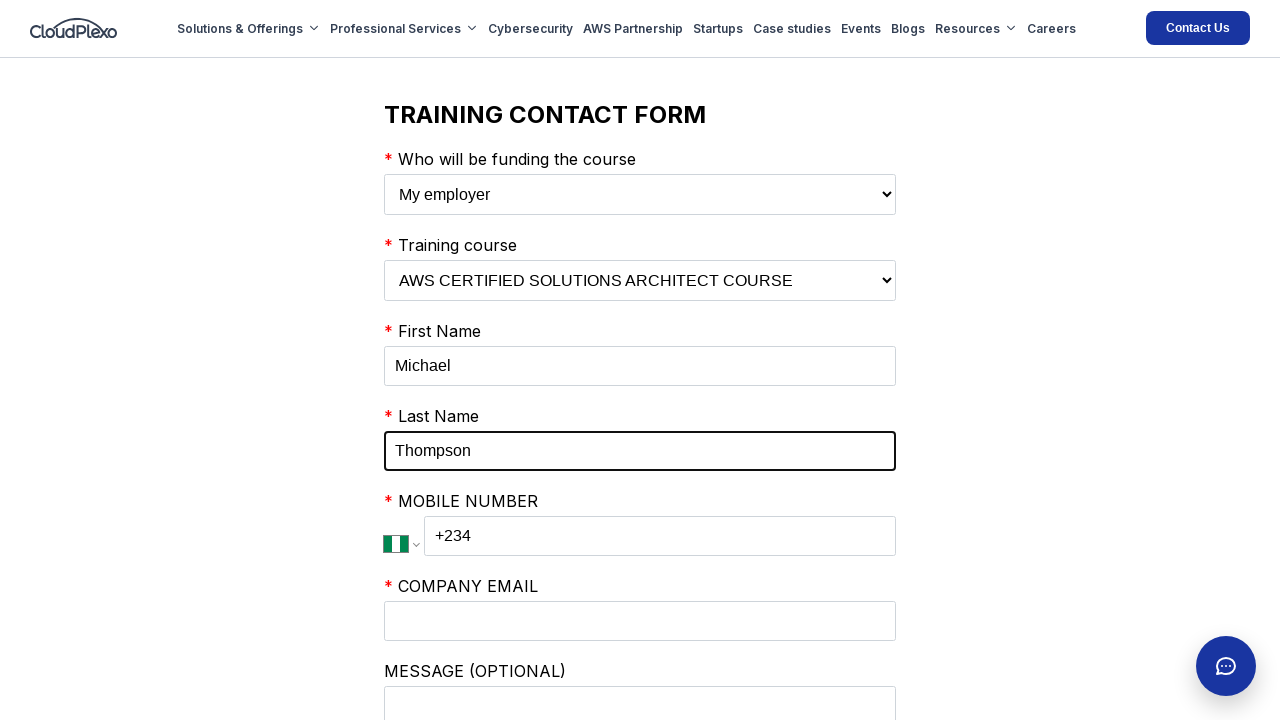

Filled in phone number: '+2348012345678' on input.PhoneInputInput
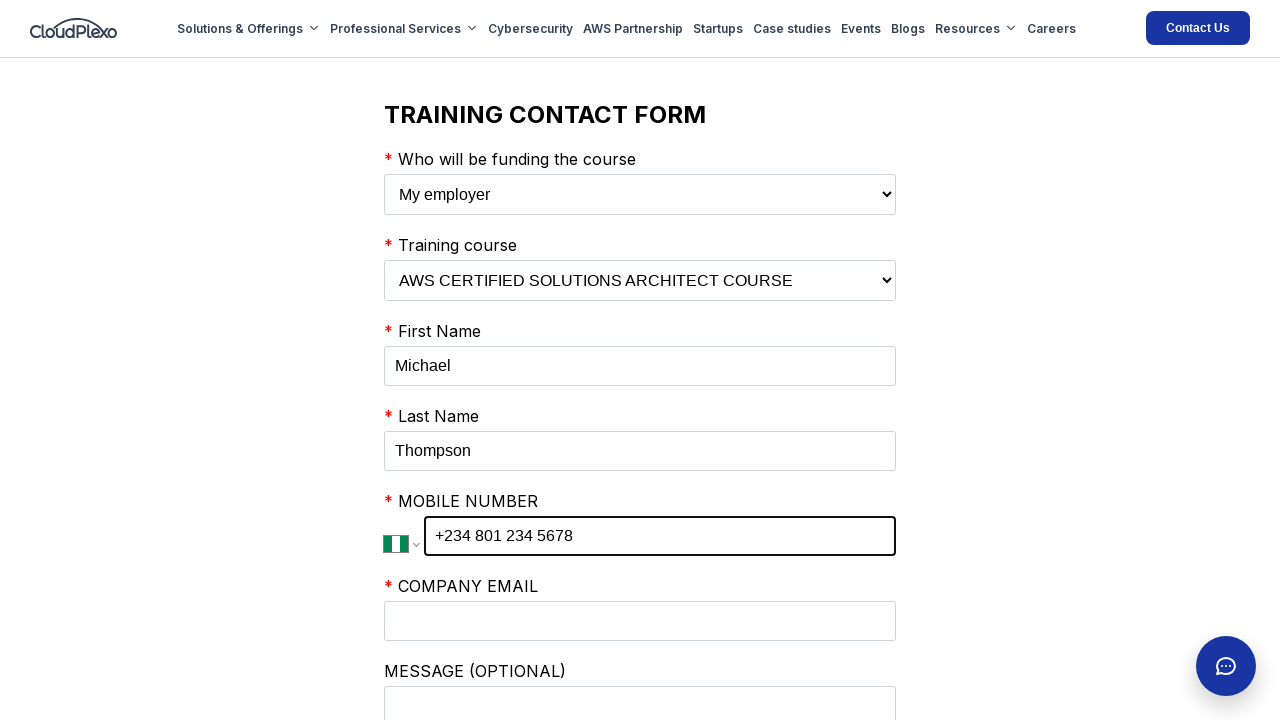

Filled in business email: 'michael.thompson@techcorp.com' on input[name='businessEmail']
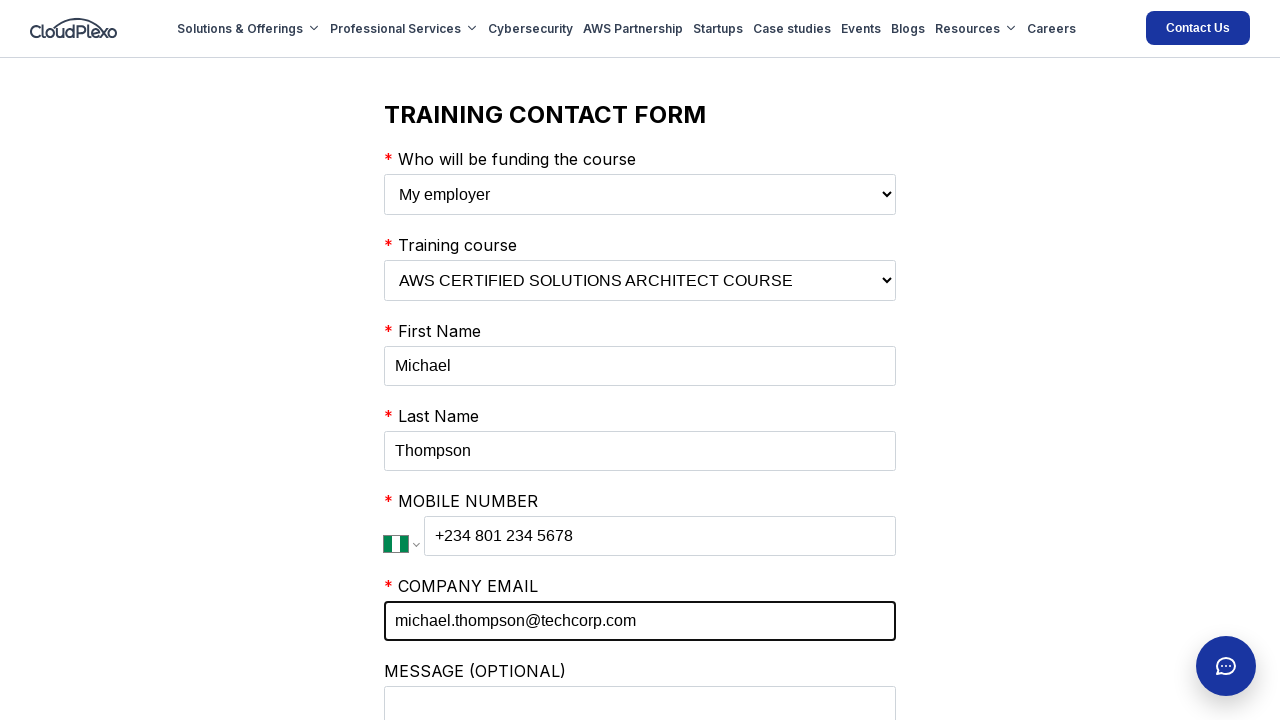

Filled in comments: 'Interested in group training for my team of 5 developers' on input[name='comments']
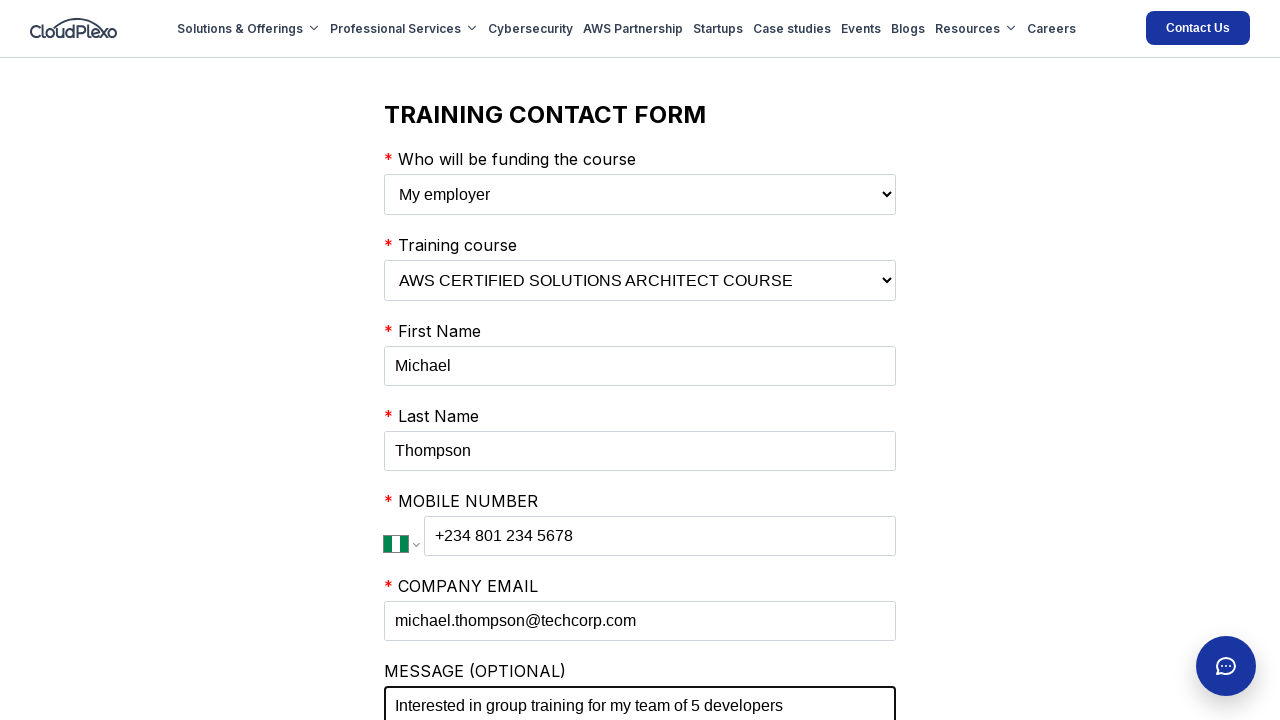

Clicked submit button to submit the training contact form at (432, 360) on button[type='submit']
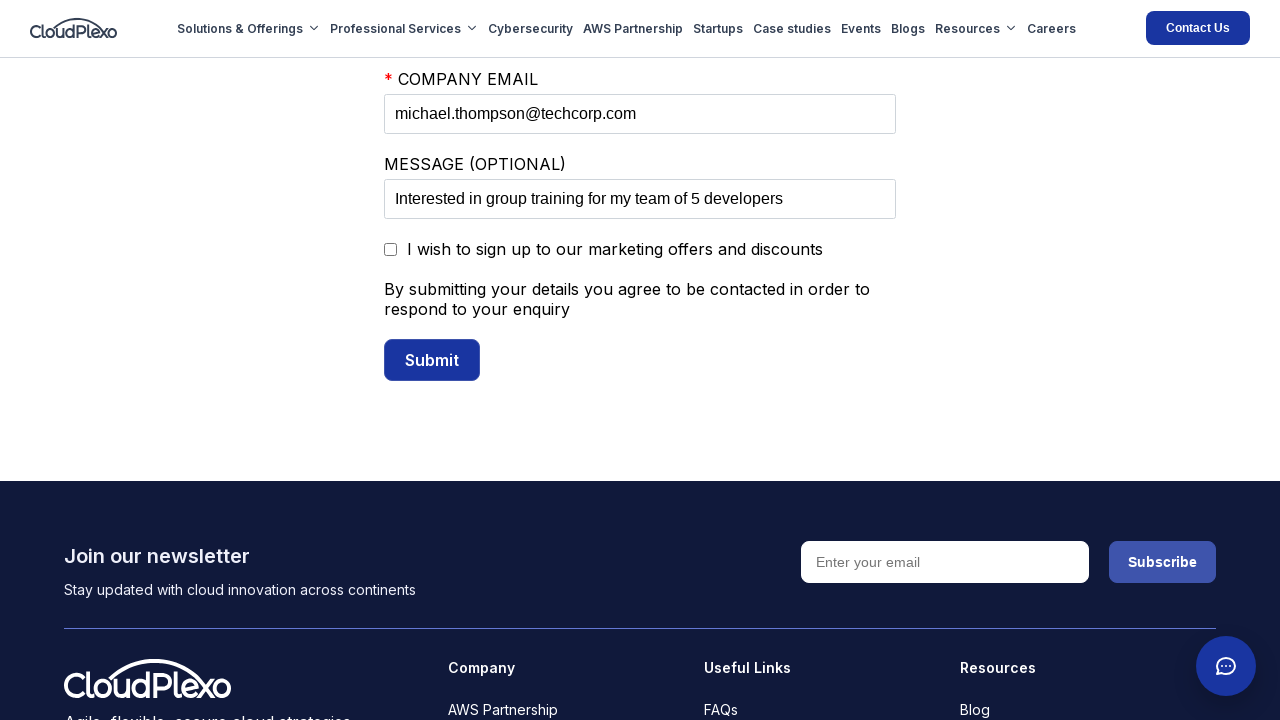

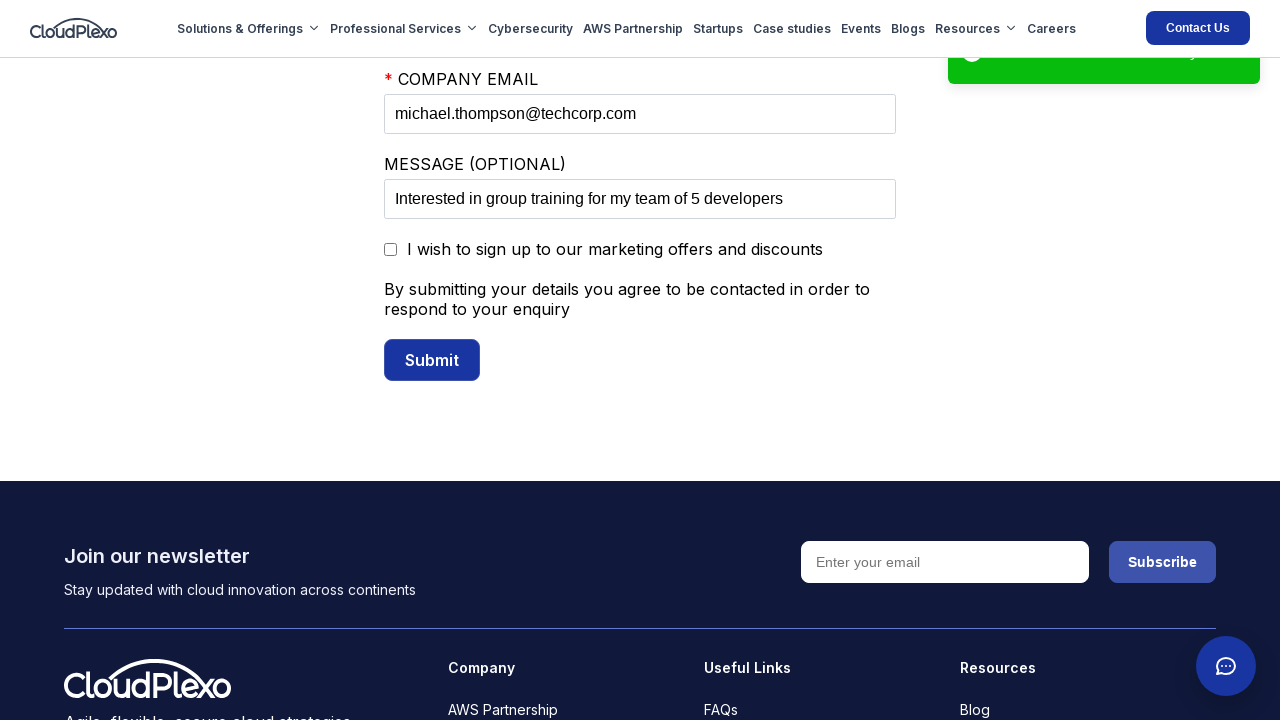